Tests filling out a contact form on the QA Academy website with name, email, phone, address, subject, and message fields

Starting URL: https://www.qaacademy.com.br/

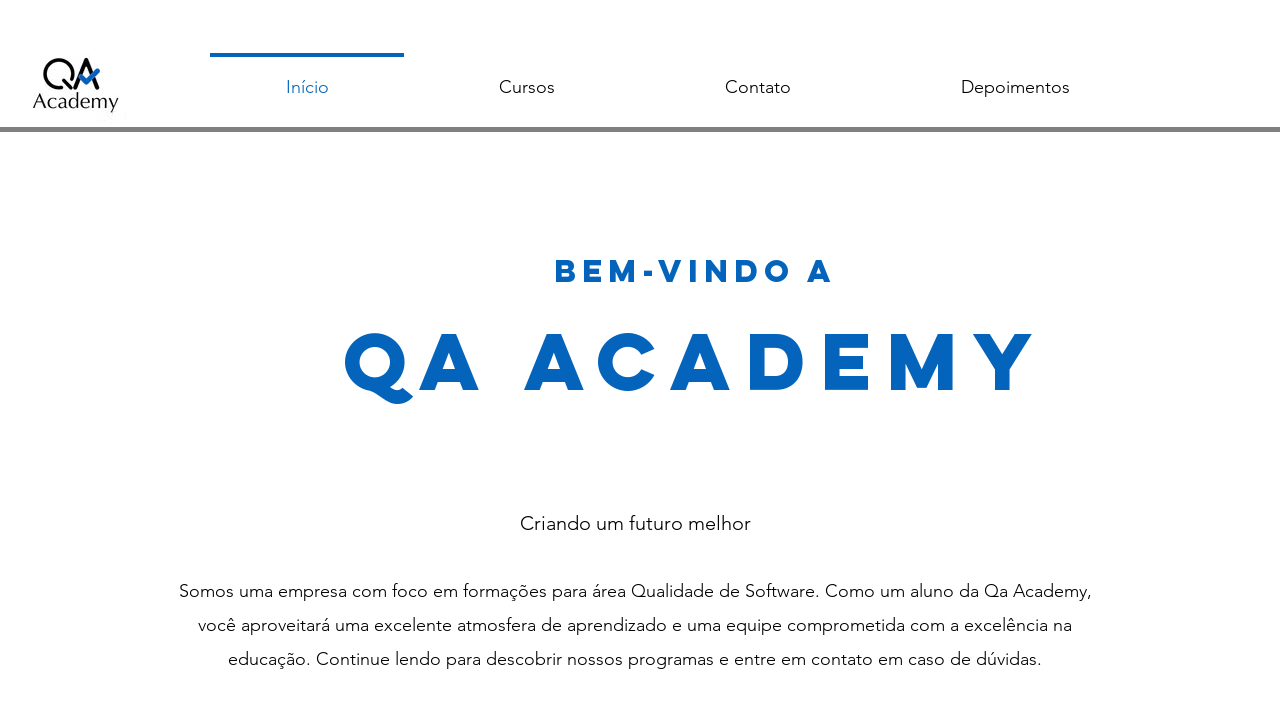

Navigated to QA Academy website
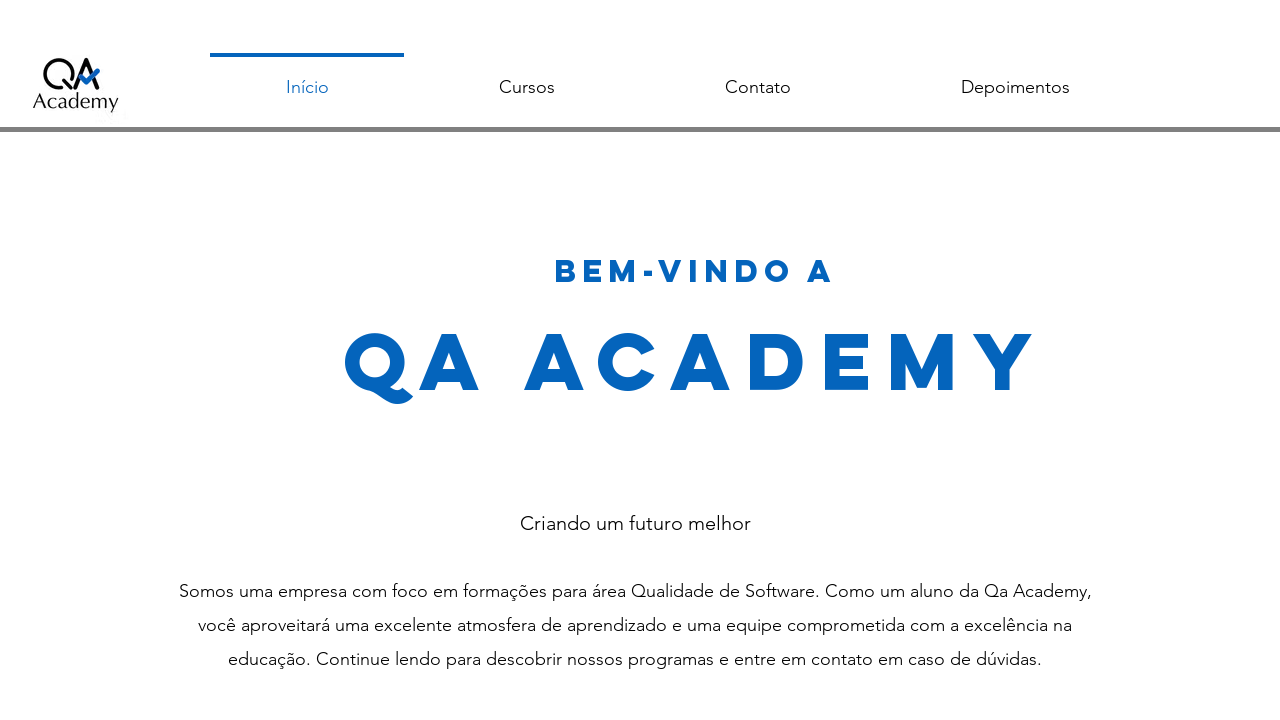

Clicked on name input field at (405, 426) on xpath=//input[@id='input_comp-k37gdip8']
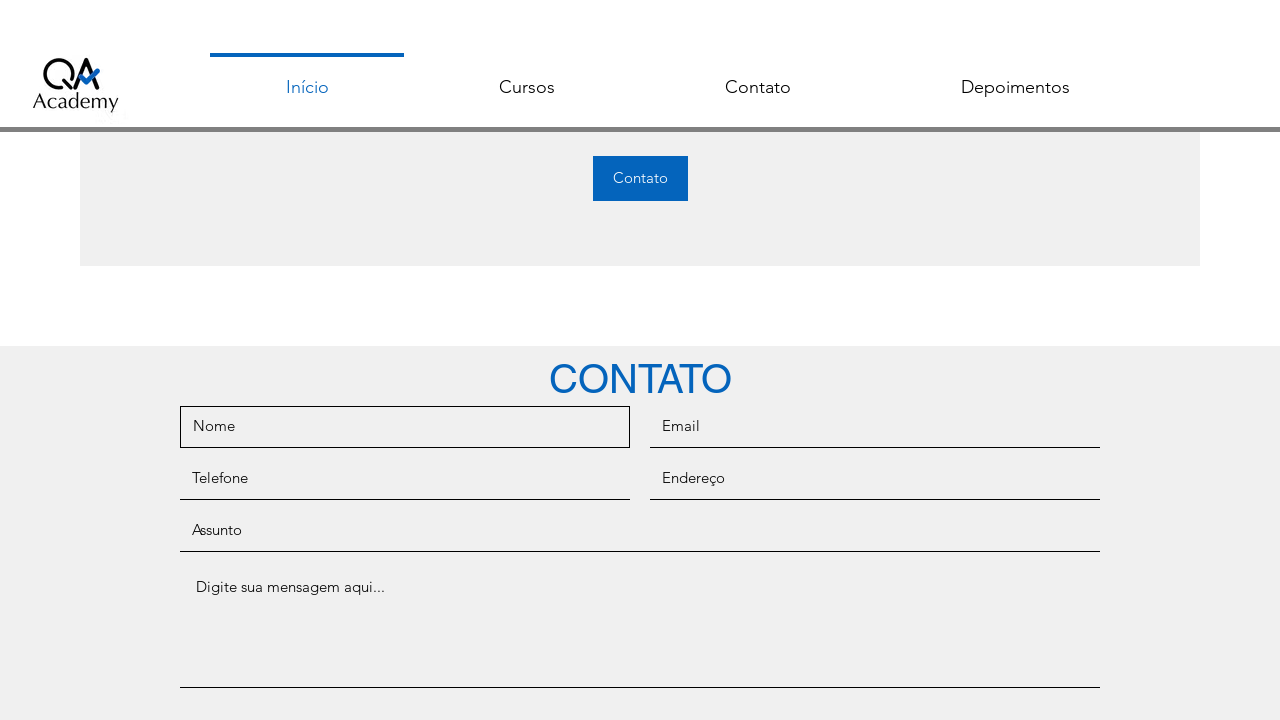

Filled name field with 'Maria Santos Silva' on //input[@id='input_comp-k37gdip8']
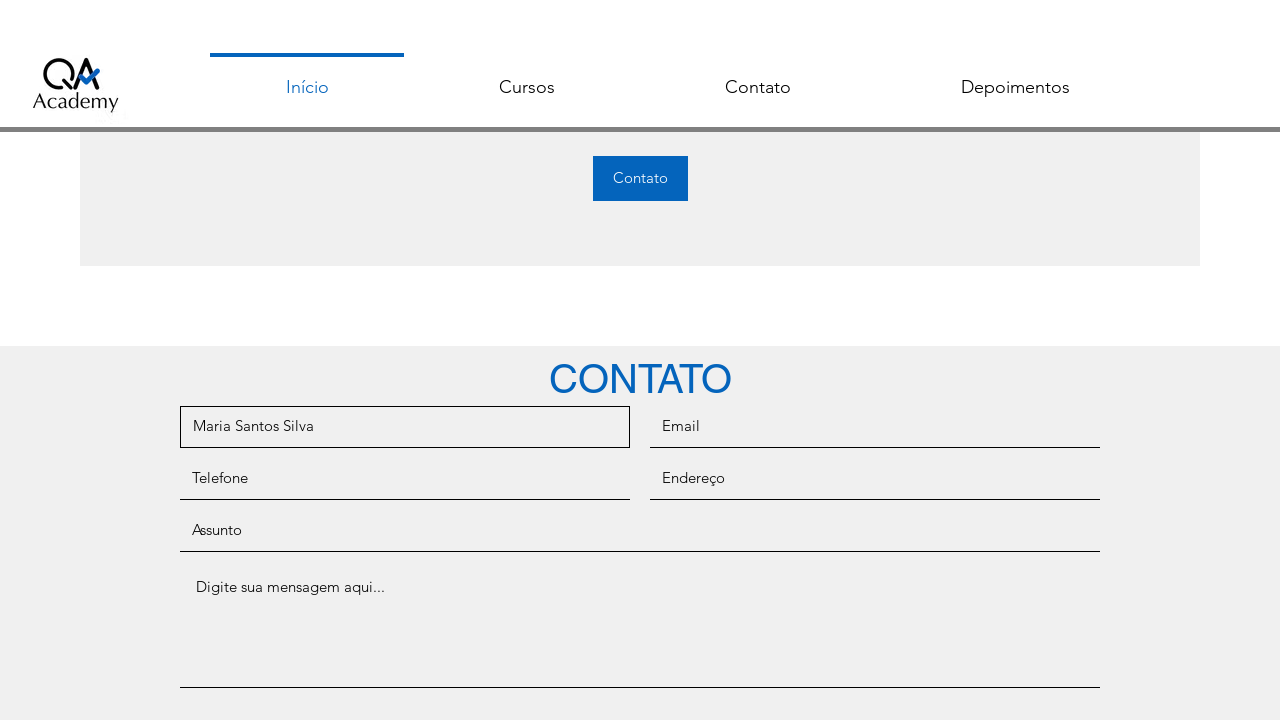

Filled email field with 'maria.santos.test@example.com' on //input[@placeholder='Email']
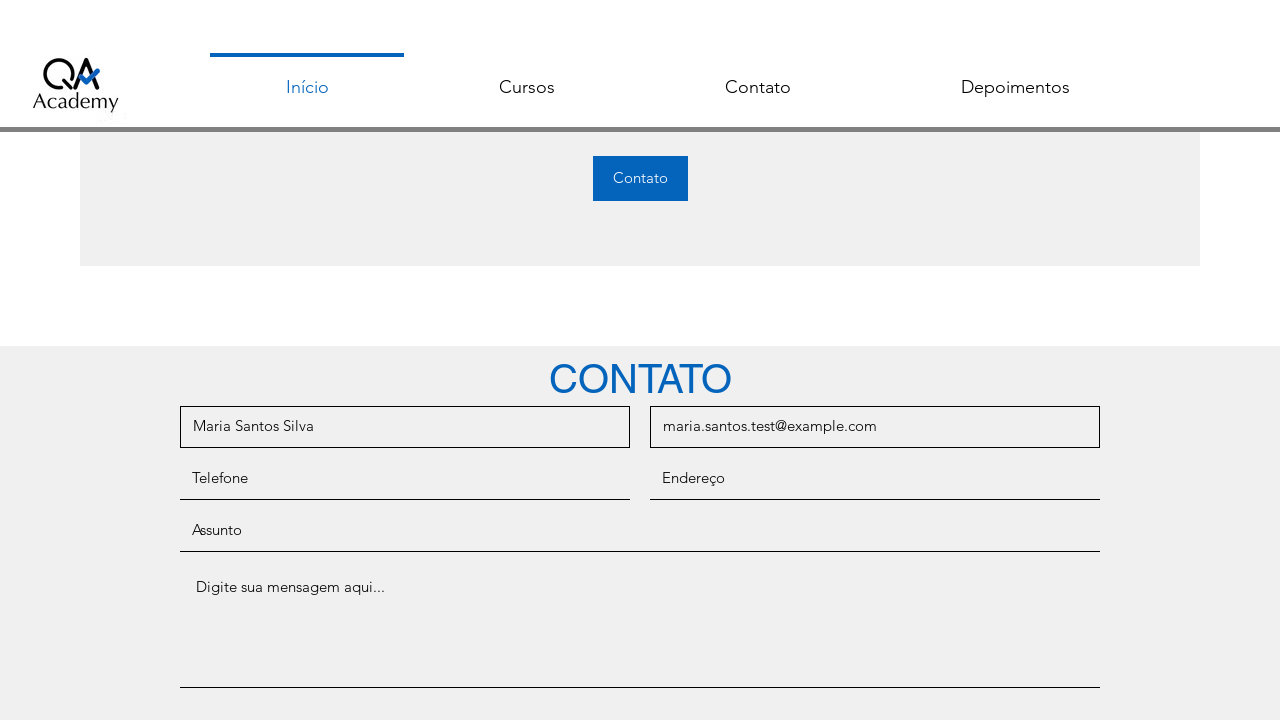

Filled phone field with '11987654321' on //input[@id='input_comp-k37gdipq']
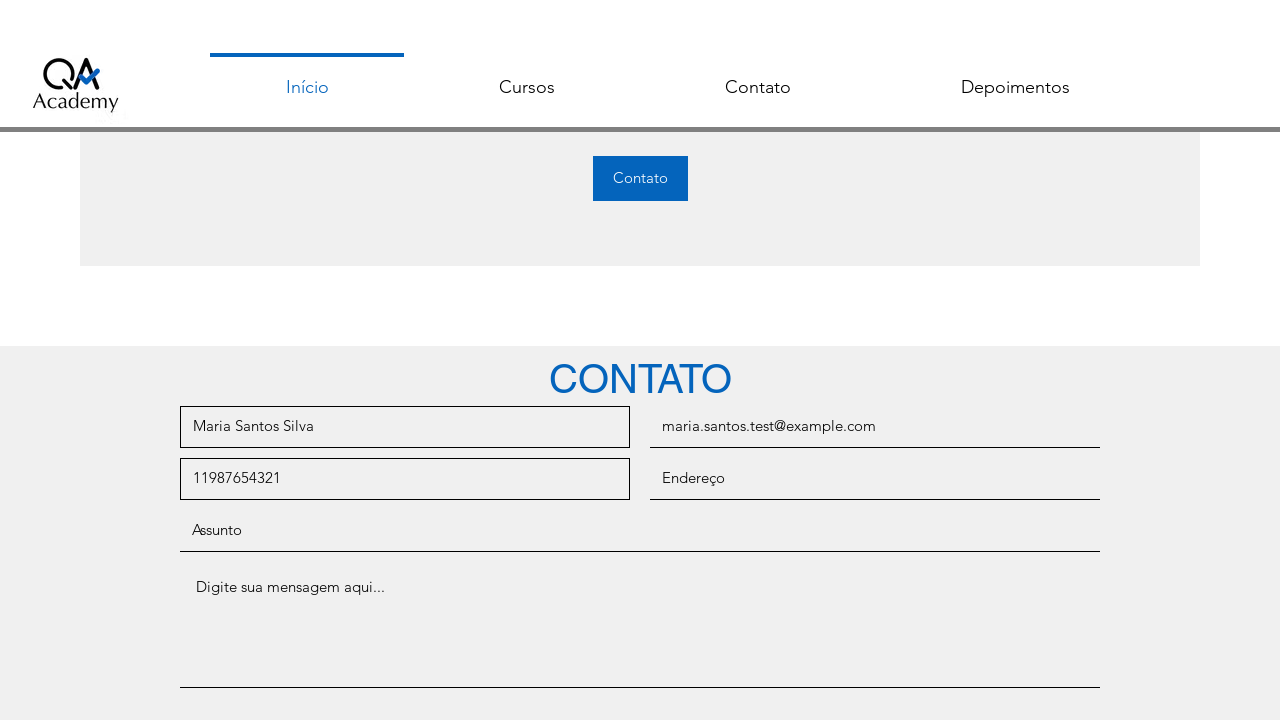

Filled address field with 'Rua das Flores, 456' on //input[@name='endereço']
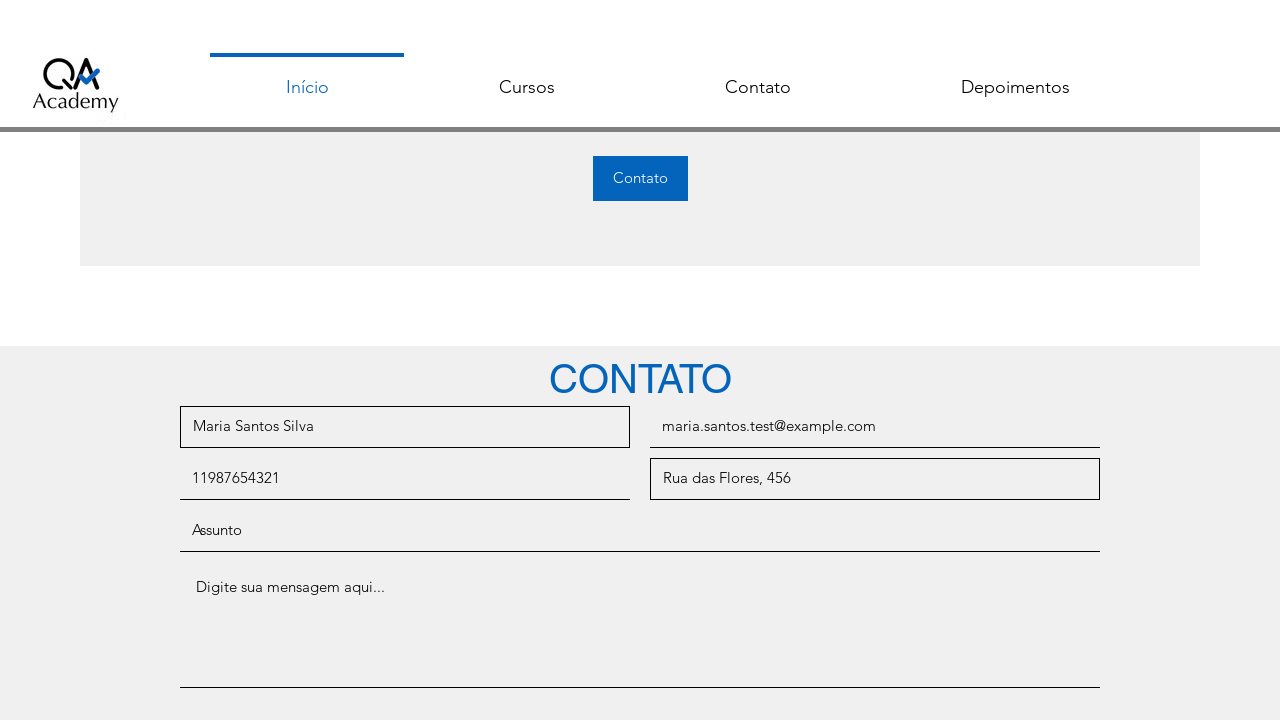

Filled subject field with 'Test Automation Inquiry' on //input[@id='input_comp-k37gdiqy']
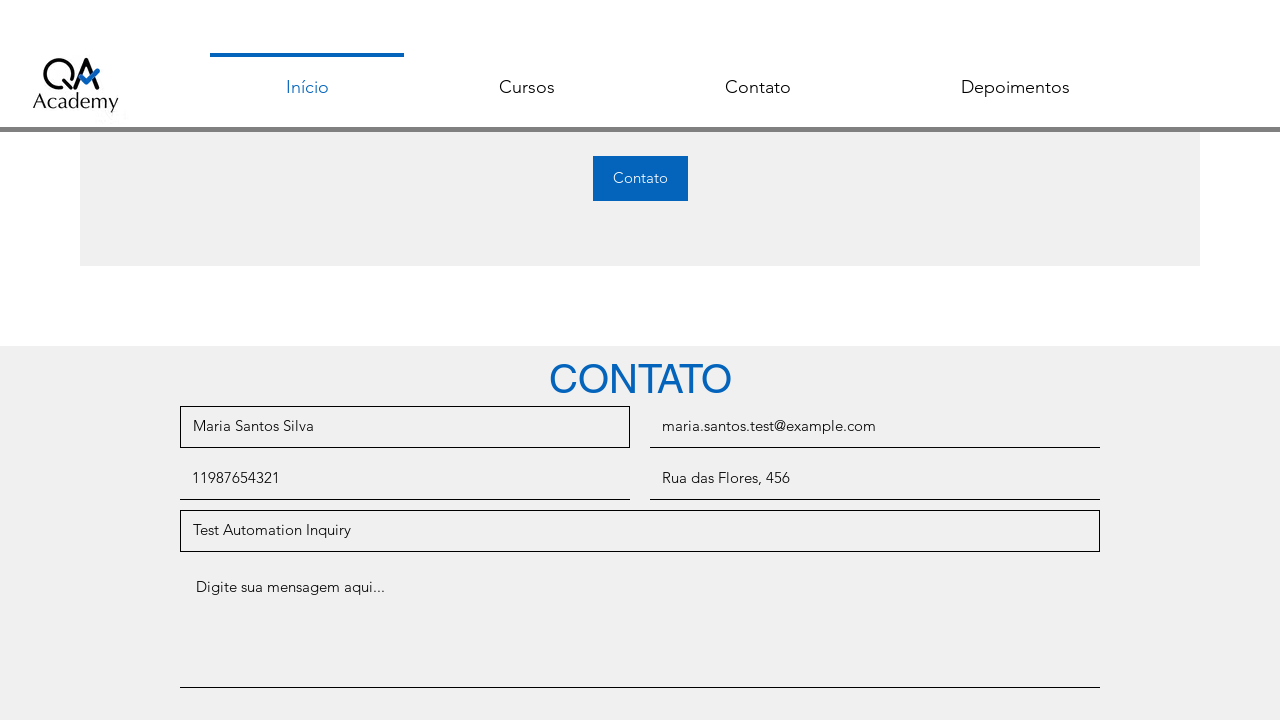

Filled message textarea with automated test message on //textarea[@id='textarea_comp-k37gdirc']
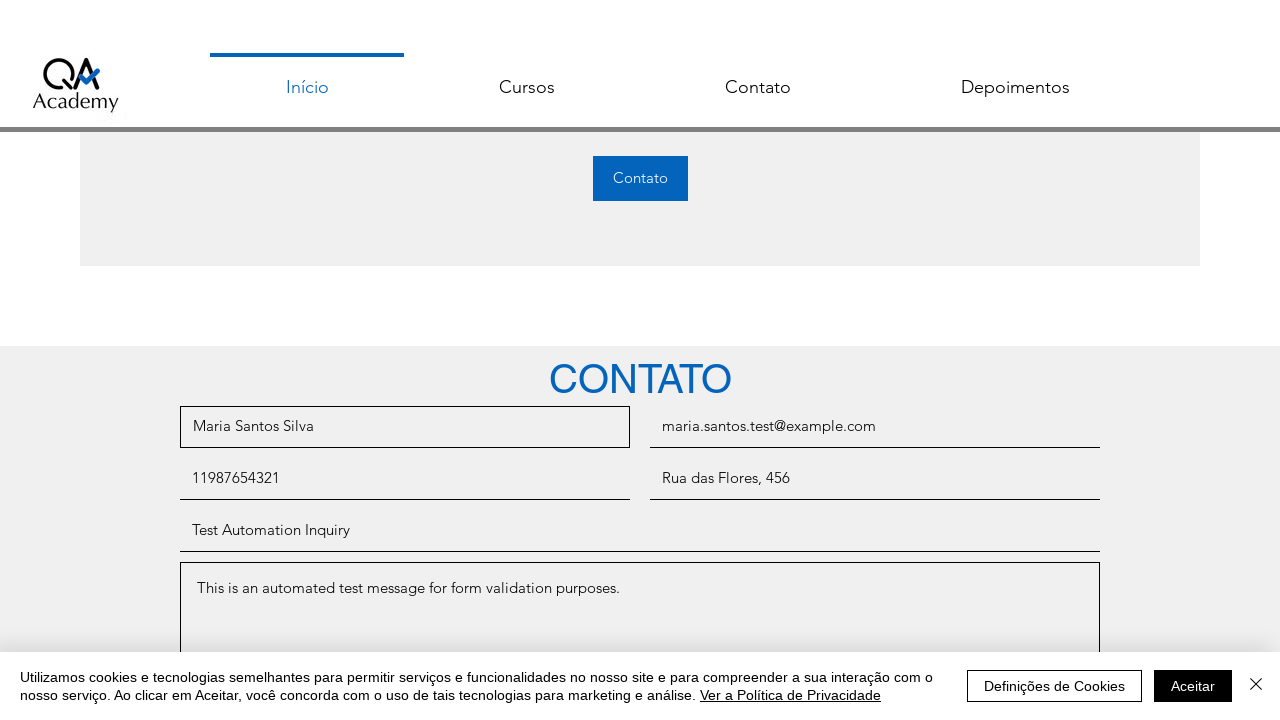

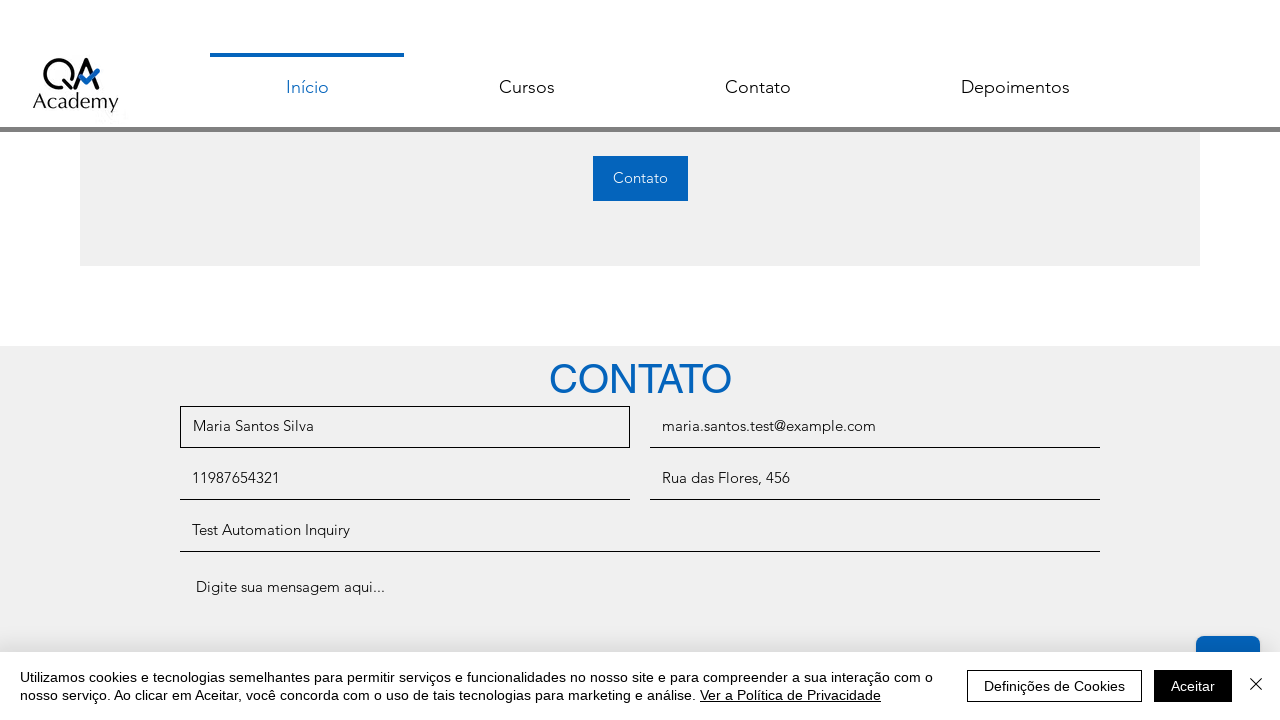